Tests iframe handling by switching to a frame and entering text in an input field within that frame

Starting URL: http://demo.automationtesting.in/Frames.html

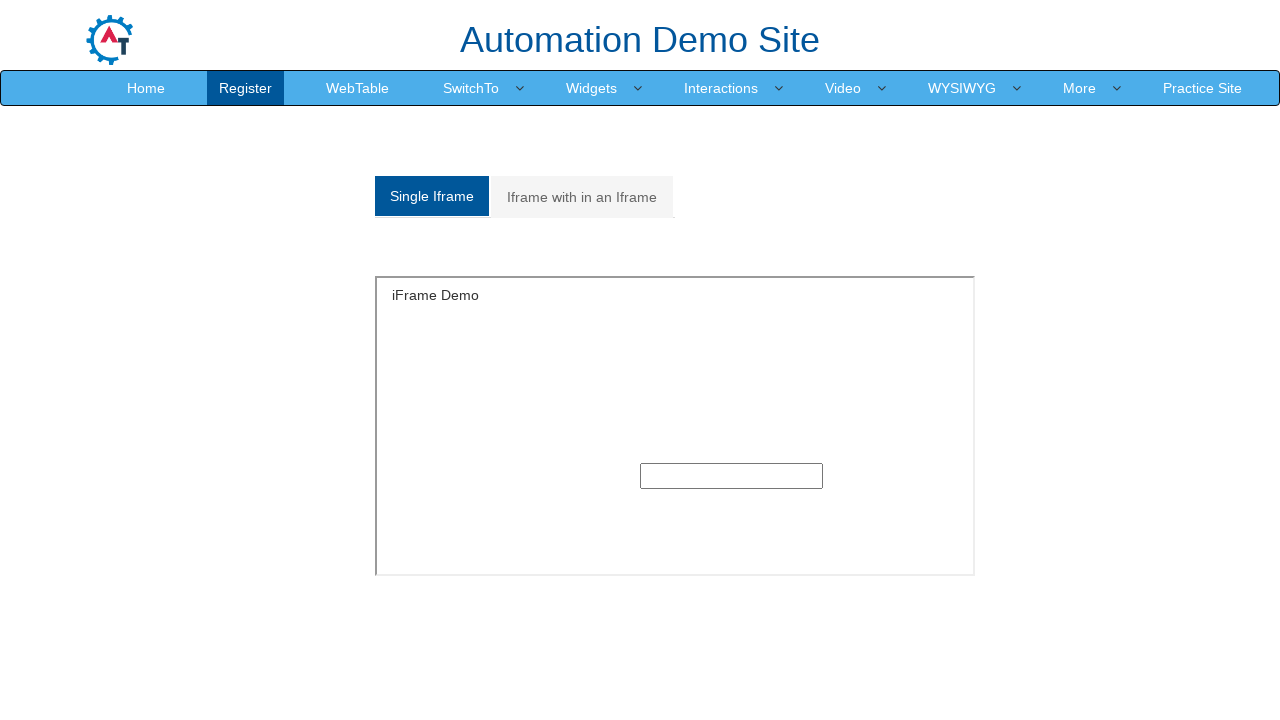

Located iframe with id 'singleframe'
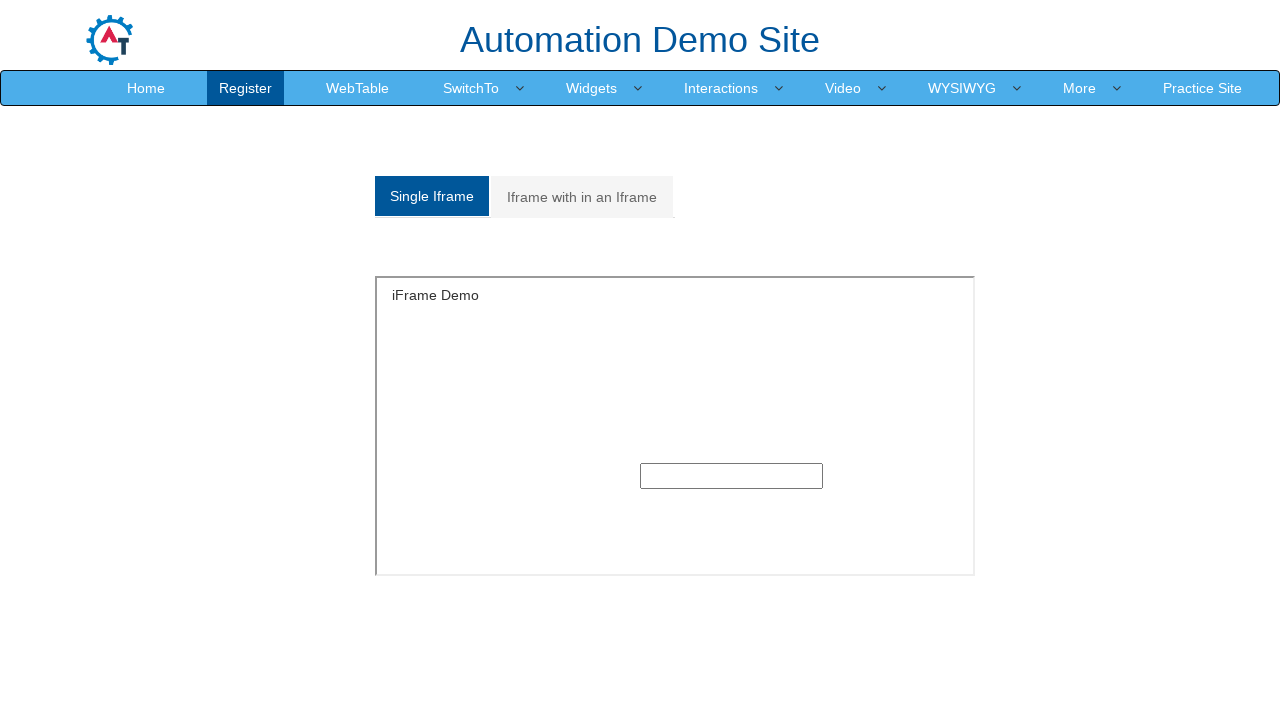

Entered 'Selenium Frame Text' in text input field within iframe on #singleframe >> internal:control=enter-frame >> input[type='text']
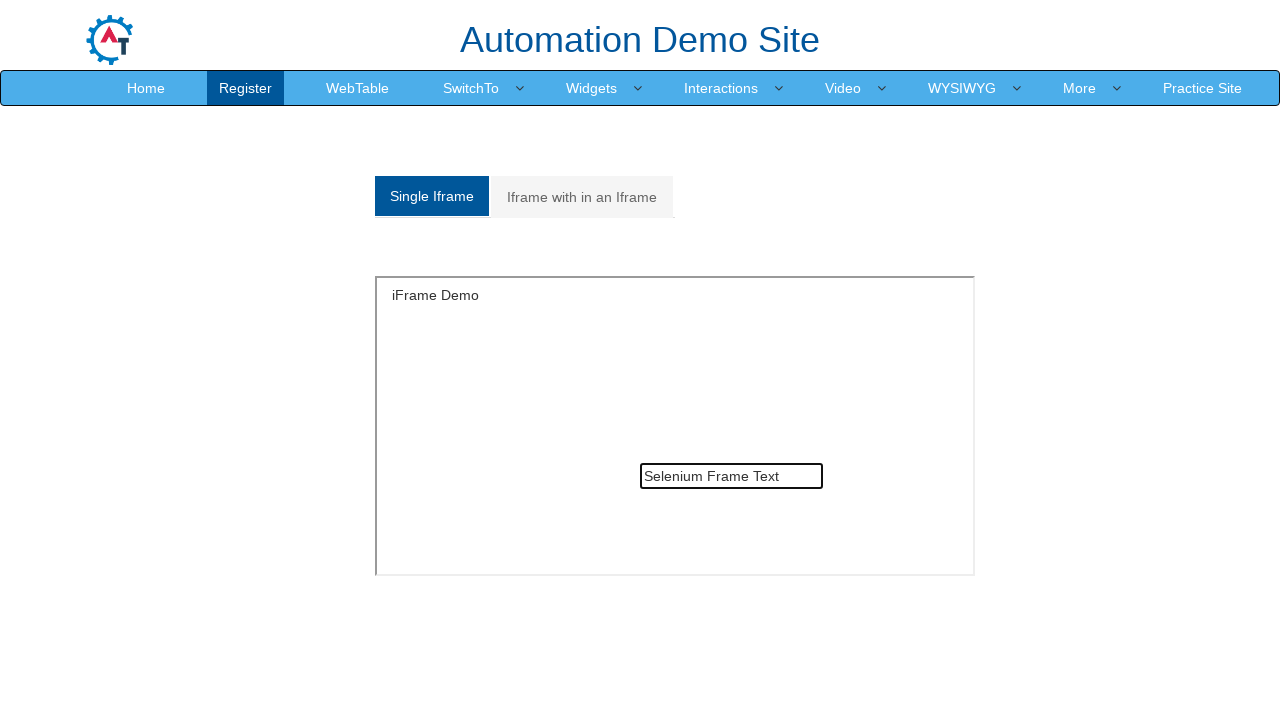

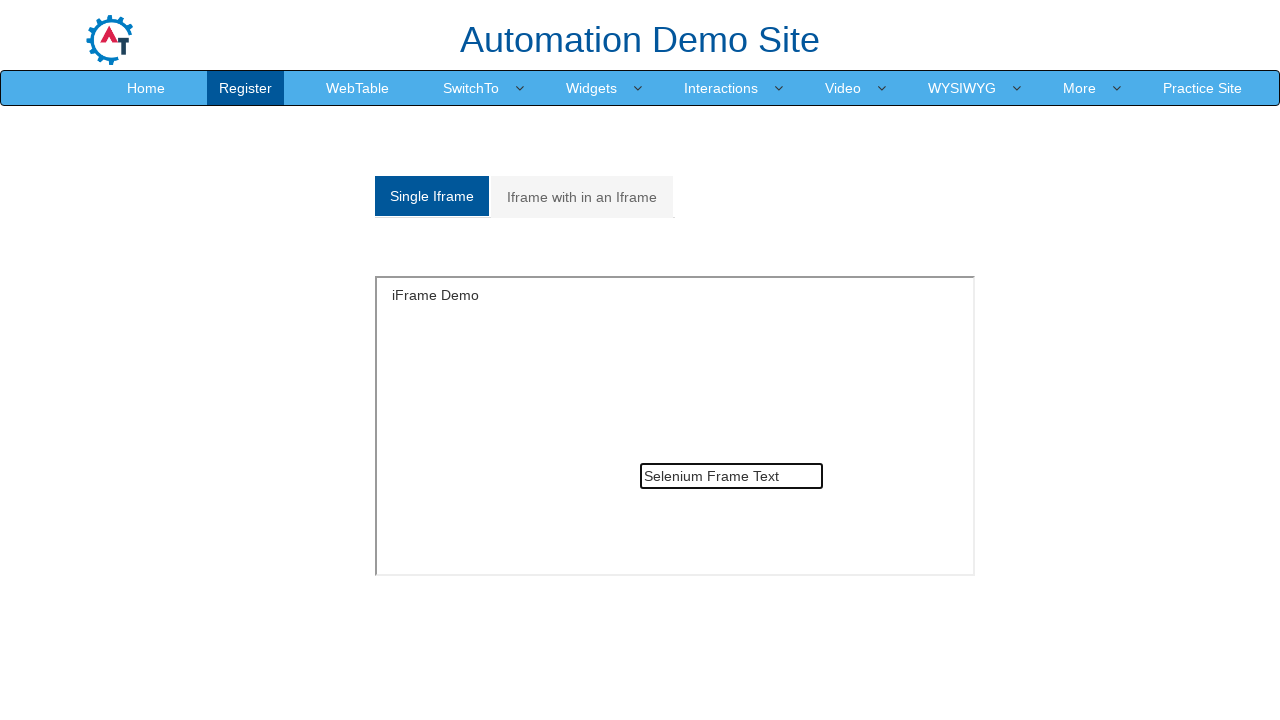